Tests a signup form by filling in personal details (name, email, telephone), selecting gender, experience level, skills, and tools, then submitting the form.

Starting URL: https://qavbox.github.io/demo/signup/

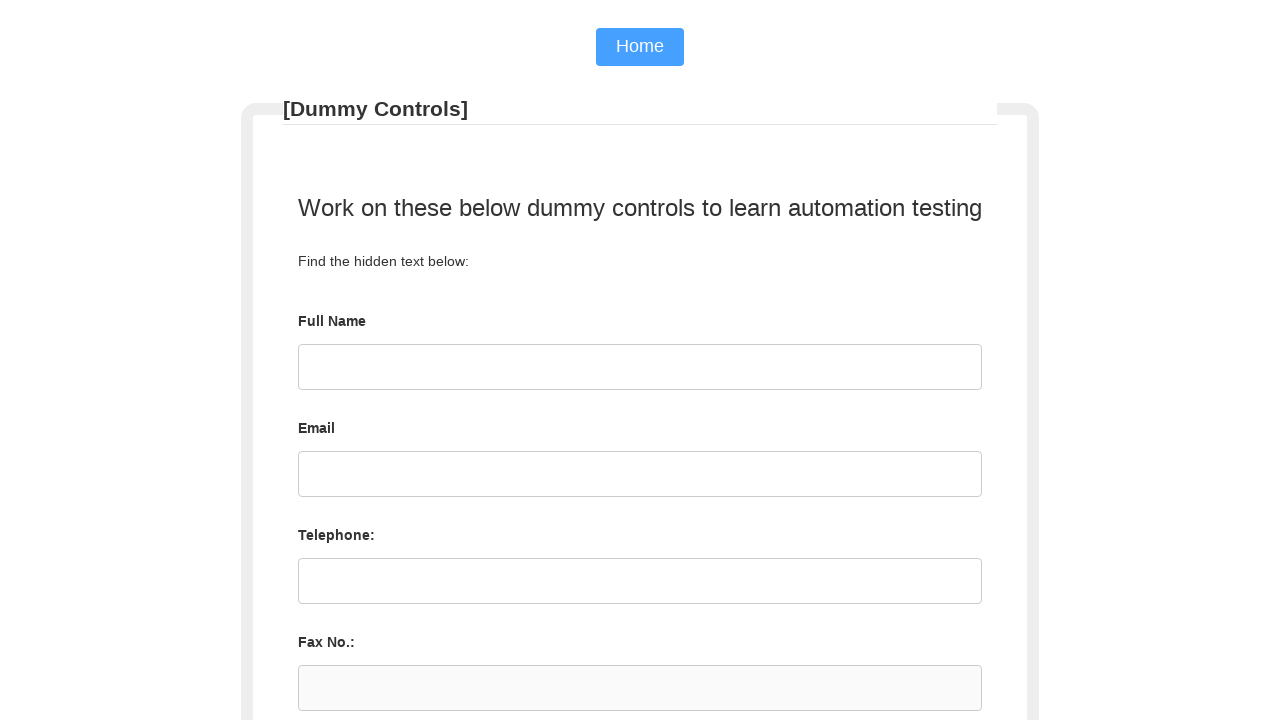

Navigated to signup form page
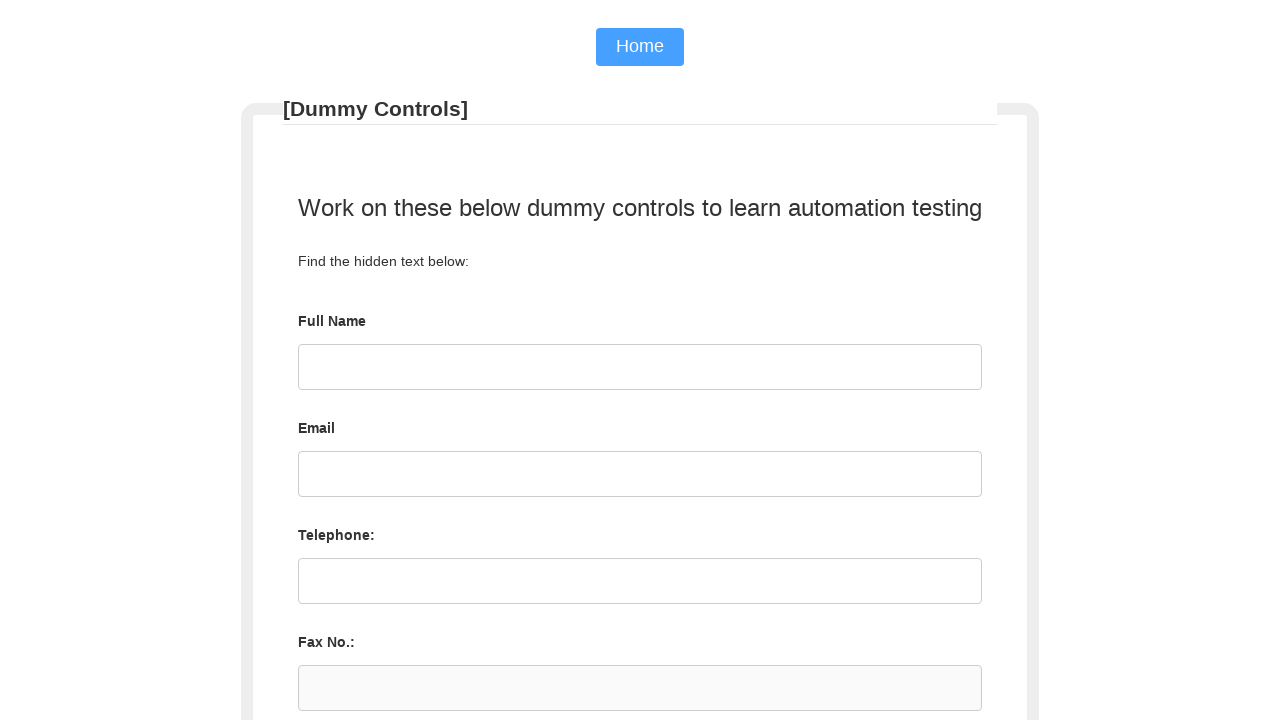

Filled name field with 'Tester' on #username
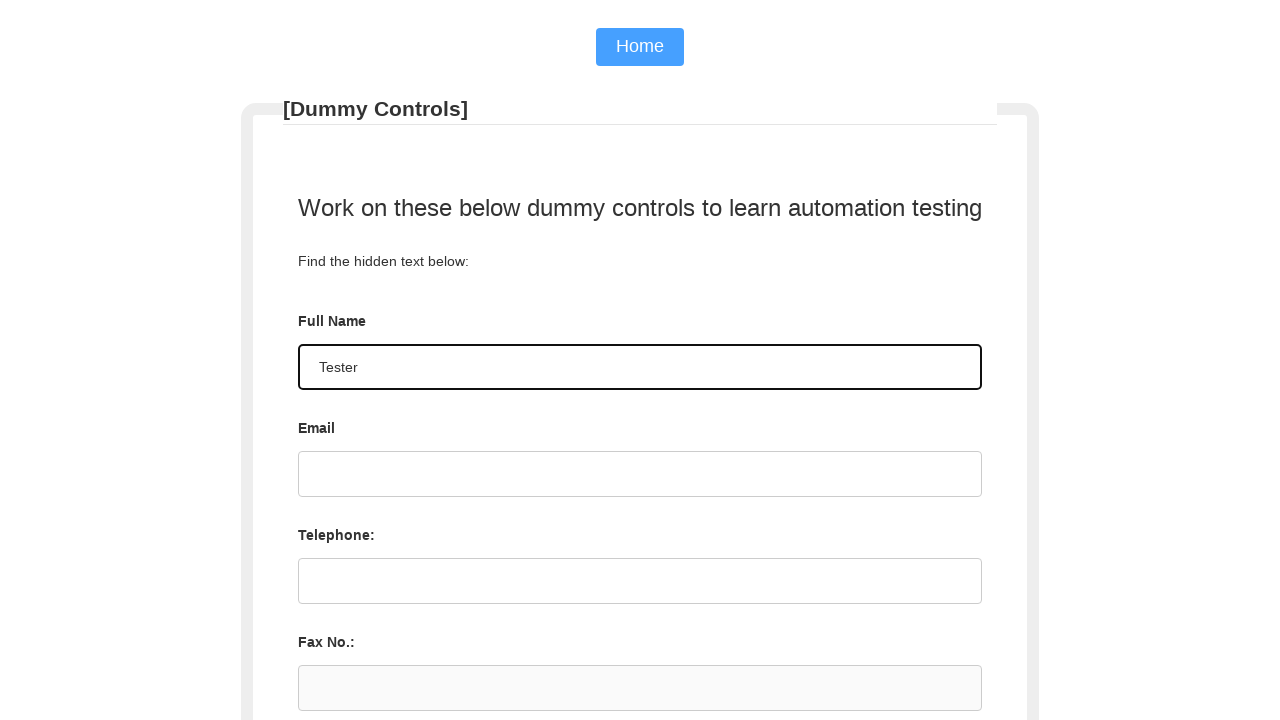

Filled email field with 'test@gmail.com' on #email
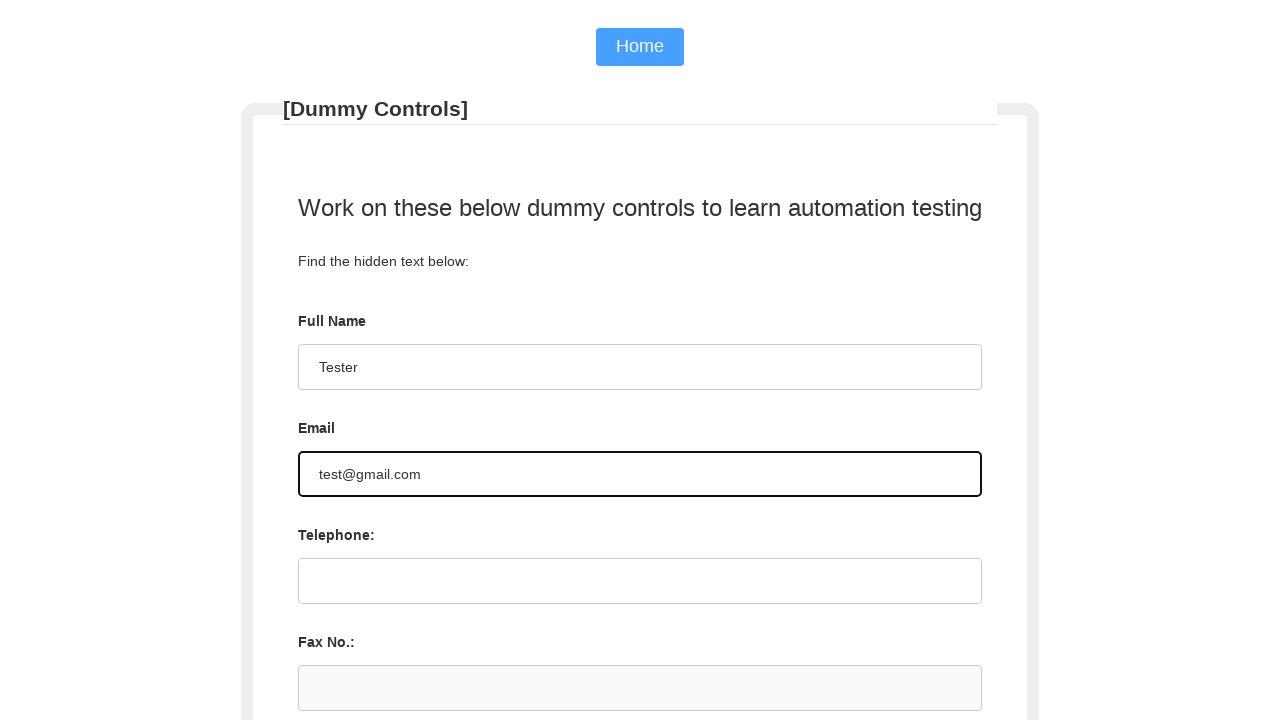

Filled telephone field with '9876542678' on #tel
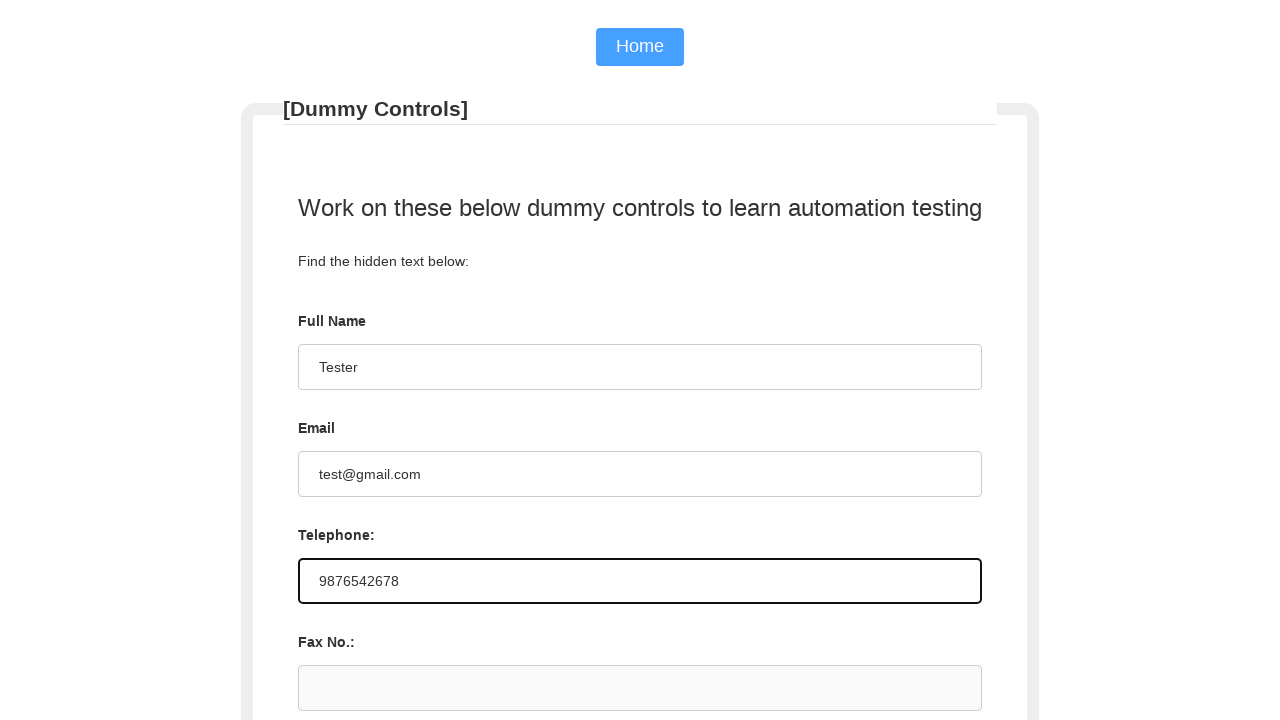

Selected 'Male' from gender dropdown on select[name='sgender']
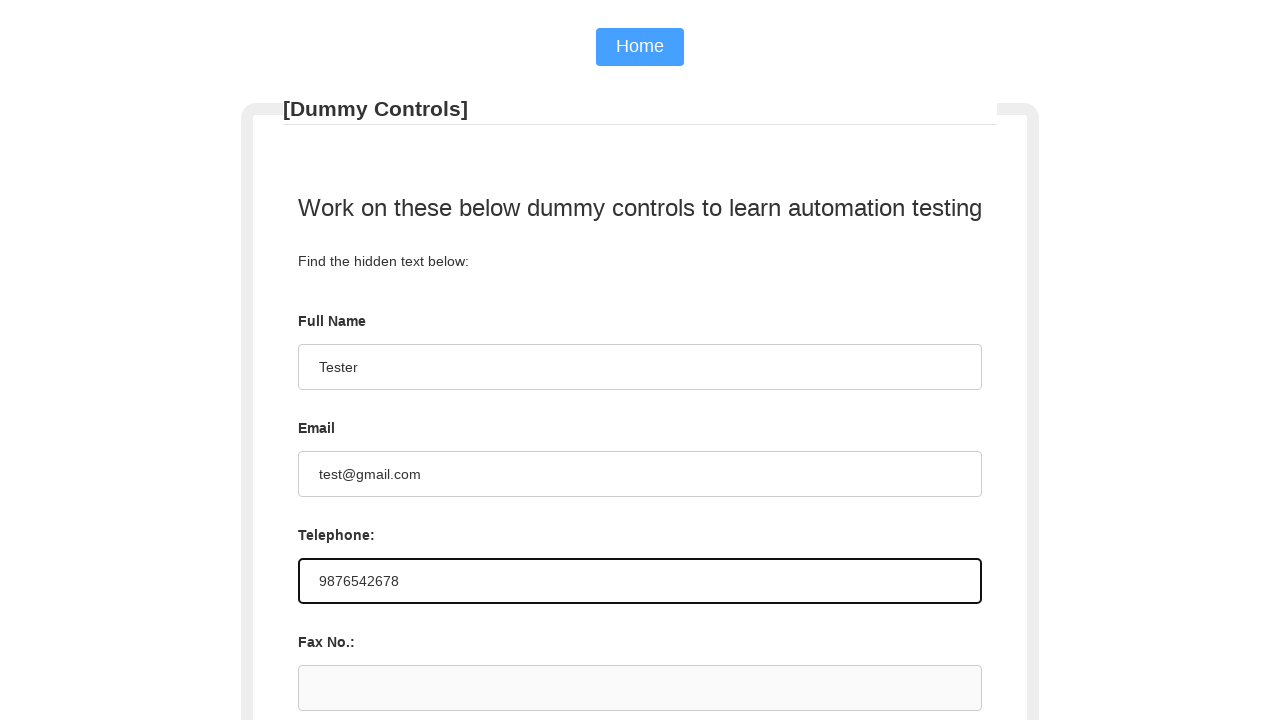

Selected '3 years' experience level at (498, 361) on input[value='three']
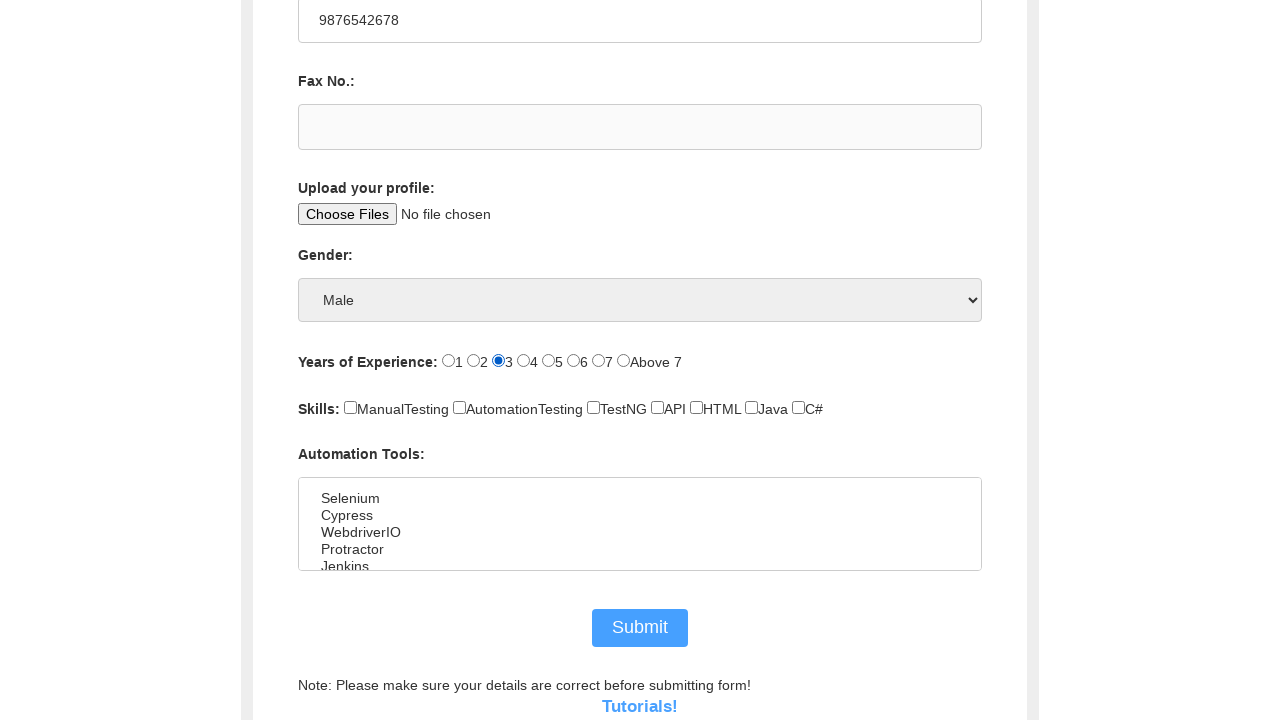

Selected 'Manual Testing' skill at (350, 408) on input[value='manualtesting']
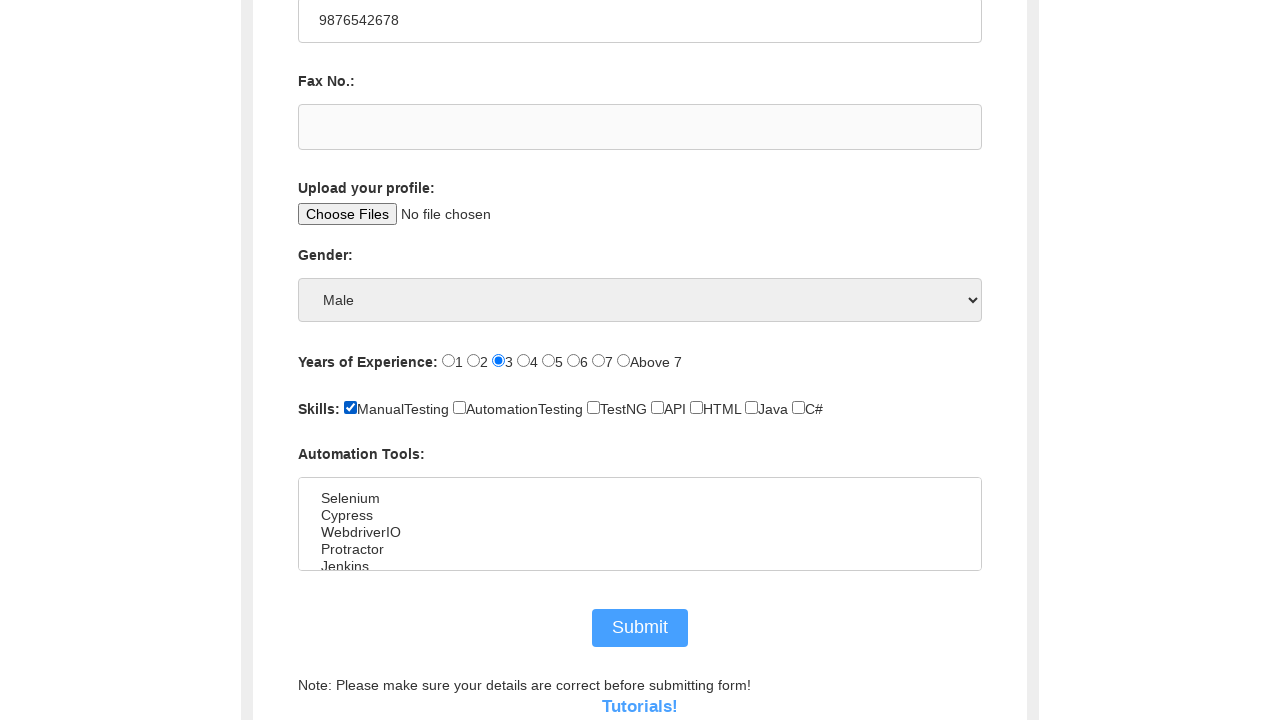

Selected 'Automation Testing' skill at (460, 408) on input[value='automationtesting']
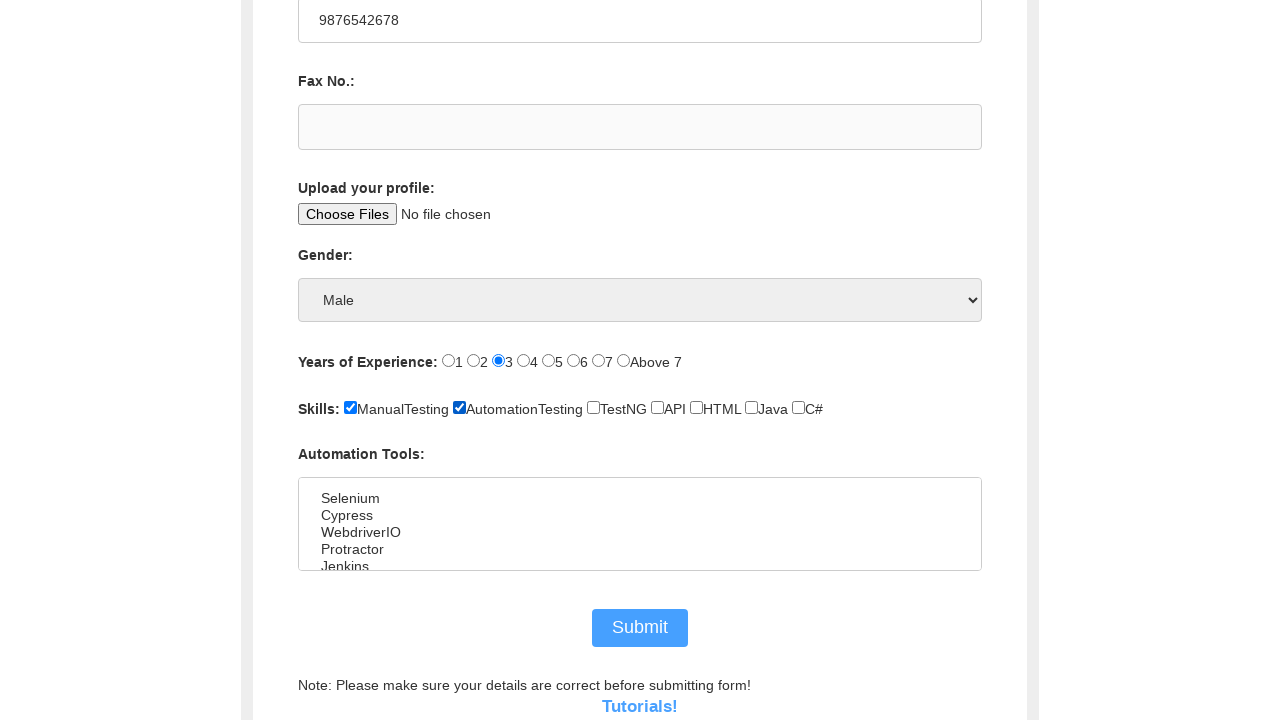

Selected 'Selenium' from tools dropdown on select#tools
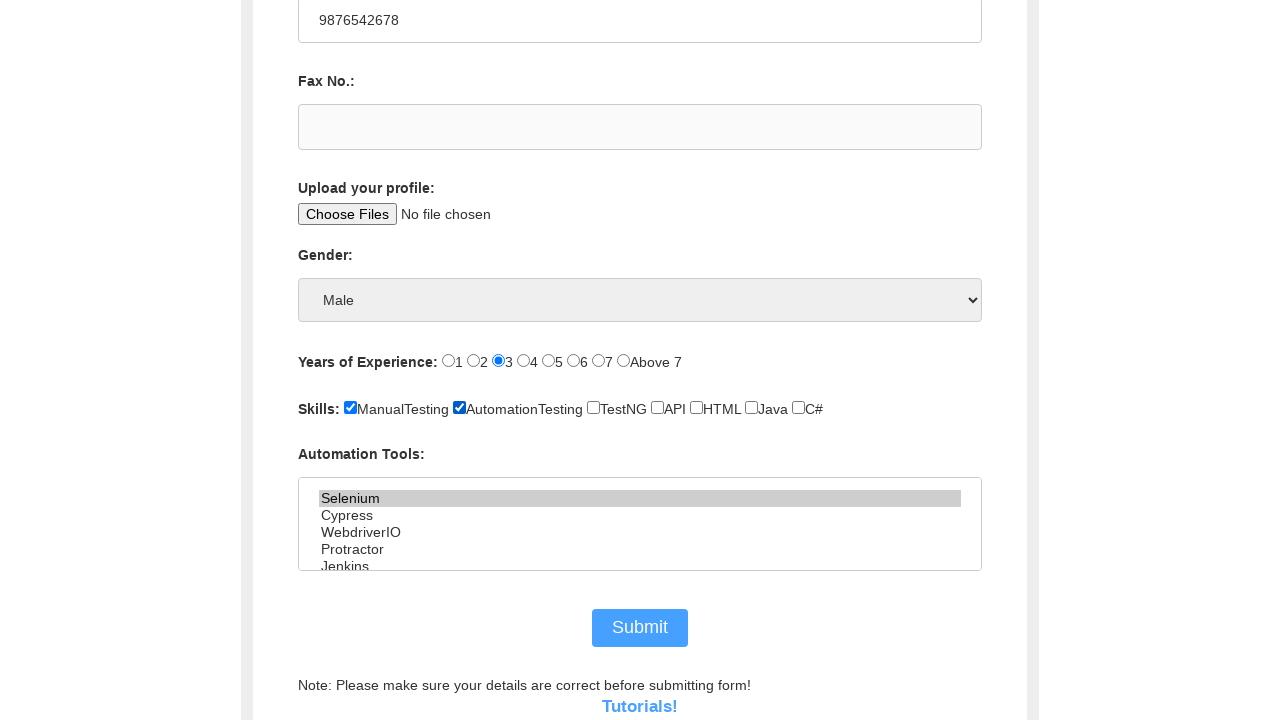

Clicked submit button to complete signup form at (640, 628) on #submit
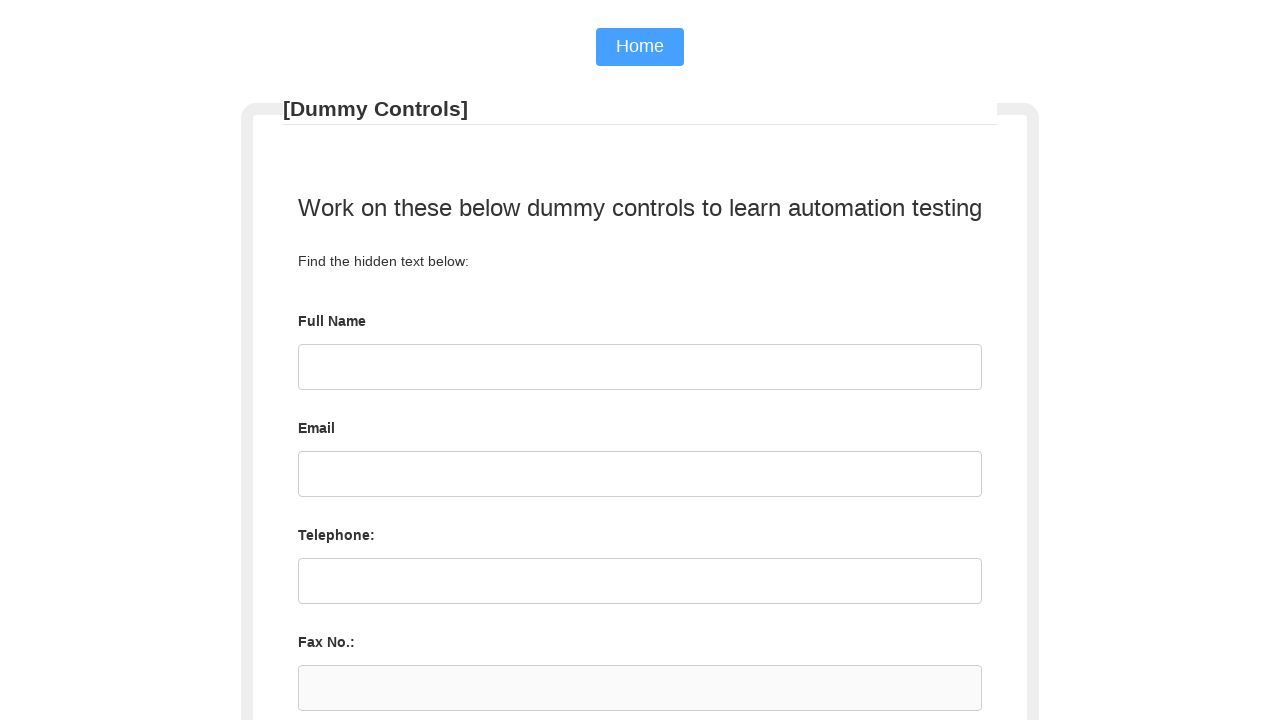

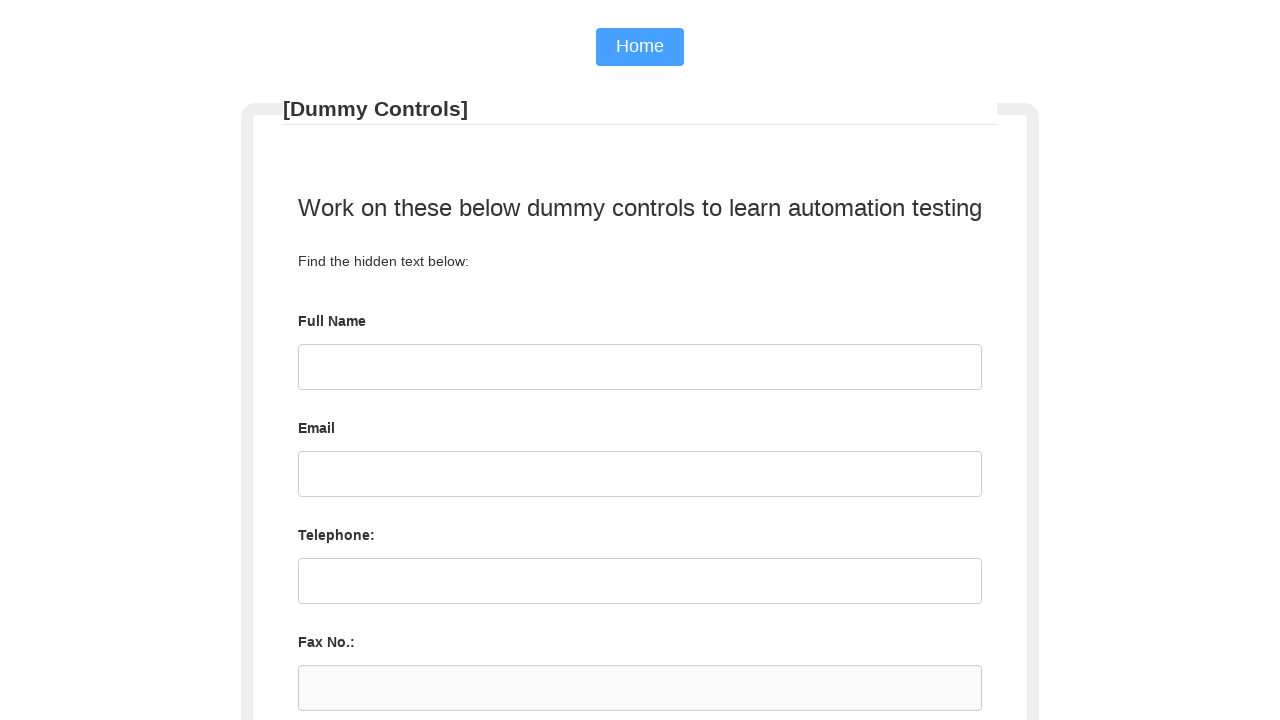